Tests different types of JavaScript alerts including simple alerts, confirmation dialogs, and prompt dialogs by interacting with buttons and handling the resulting popups

Starting URL: https://demoqa.com/alerts

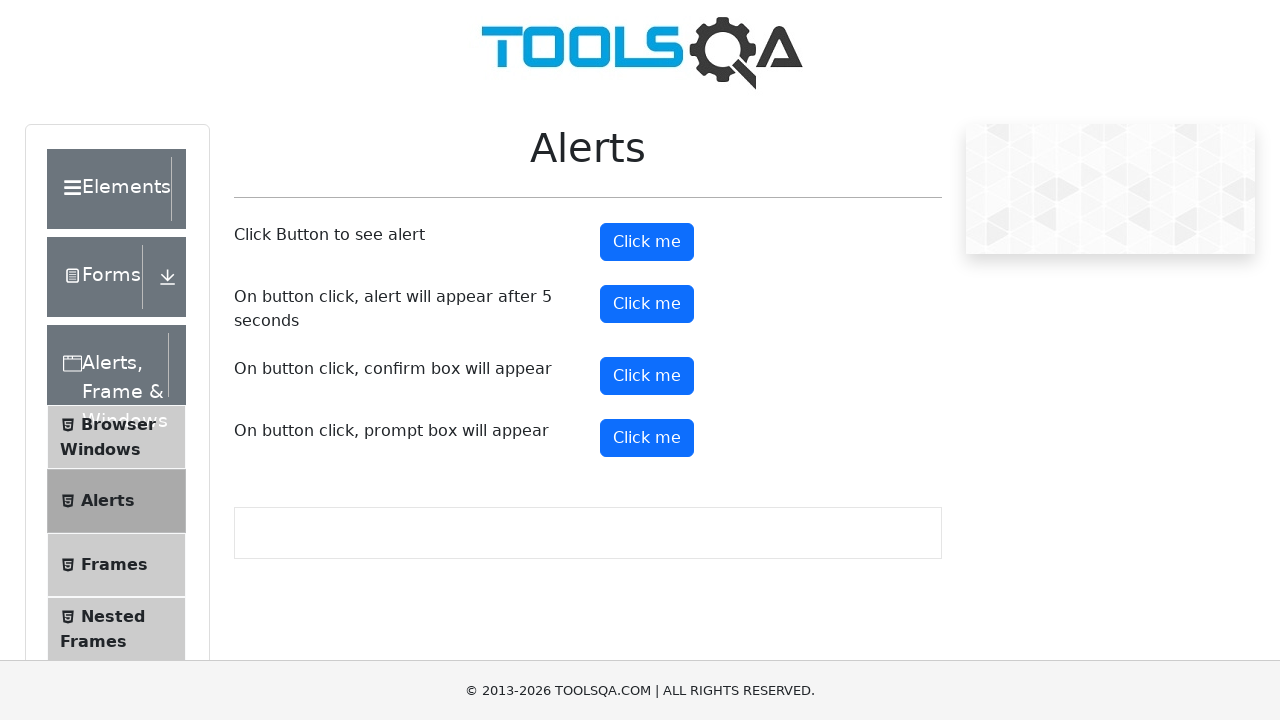

Clicked alert button to trigger simple alert at (647, 242) on button#alertButton
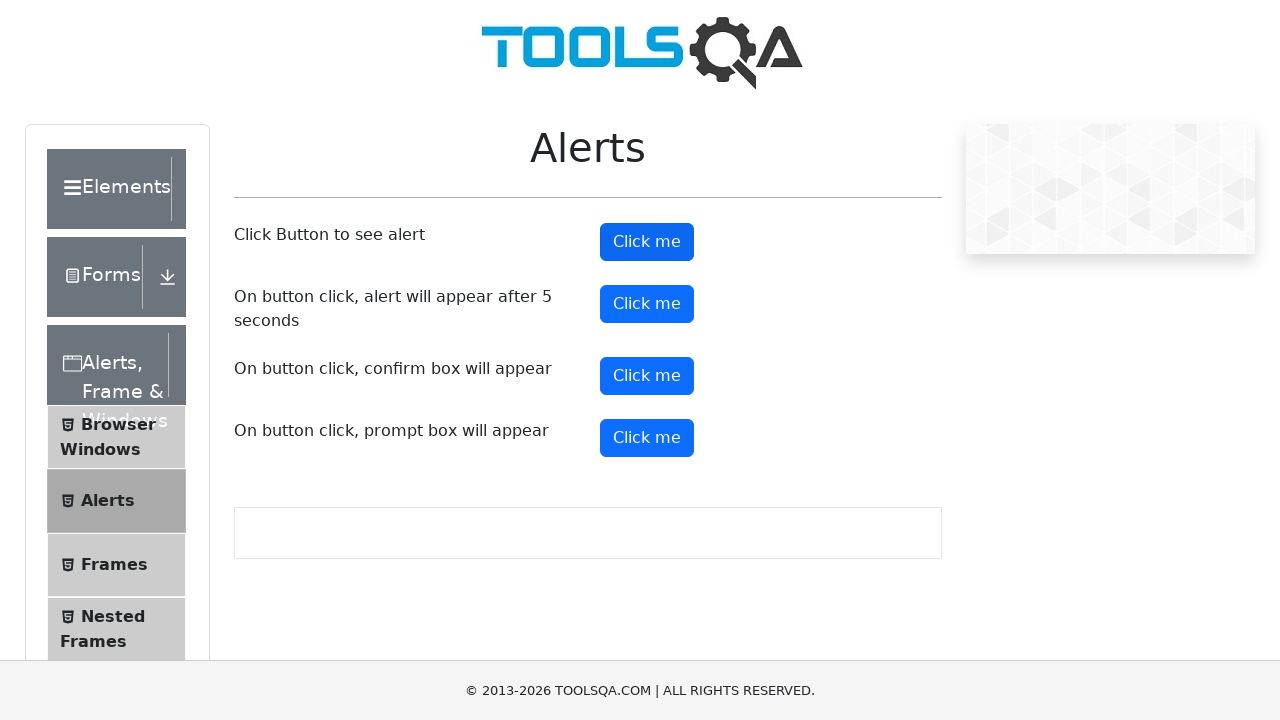

Set up dialog handler to accept alerts
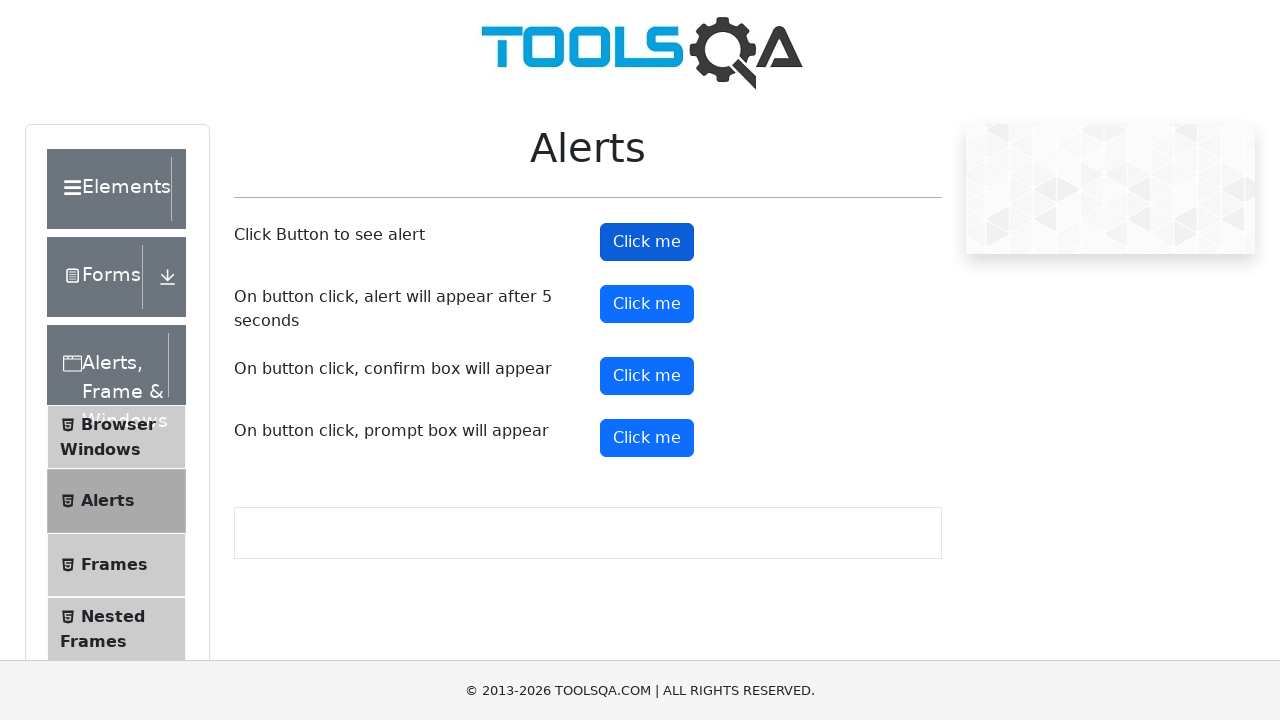

Clicked confirm button to trigger confirmation dialog at (647, 376) on button#confirmButton
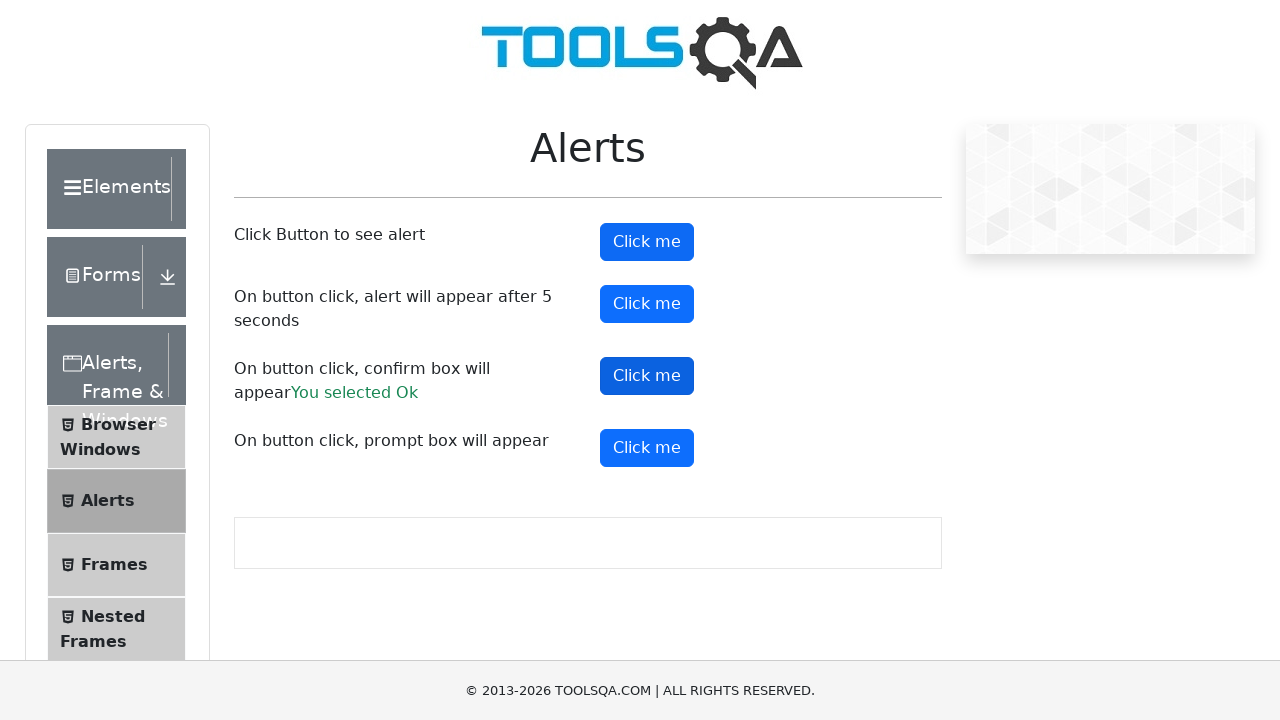

Set up dialog handler to dismiss confirmation dialog
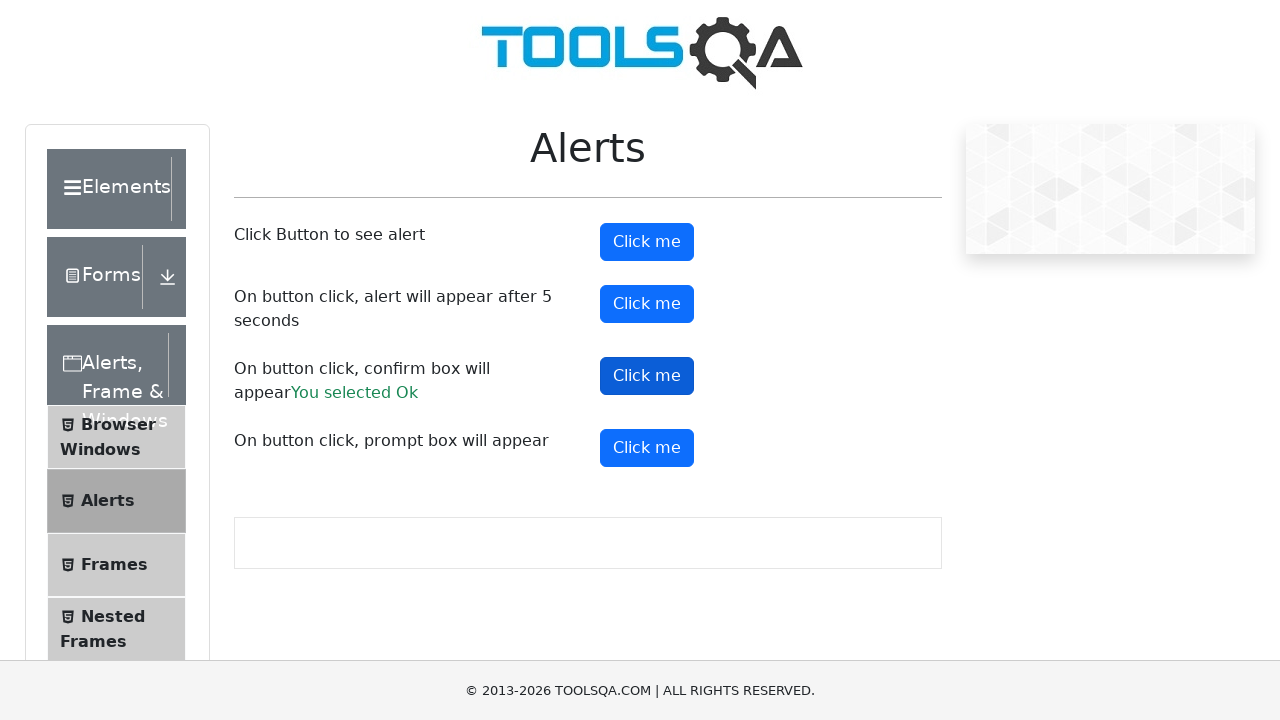

Scrolled to prompt button
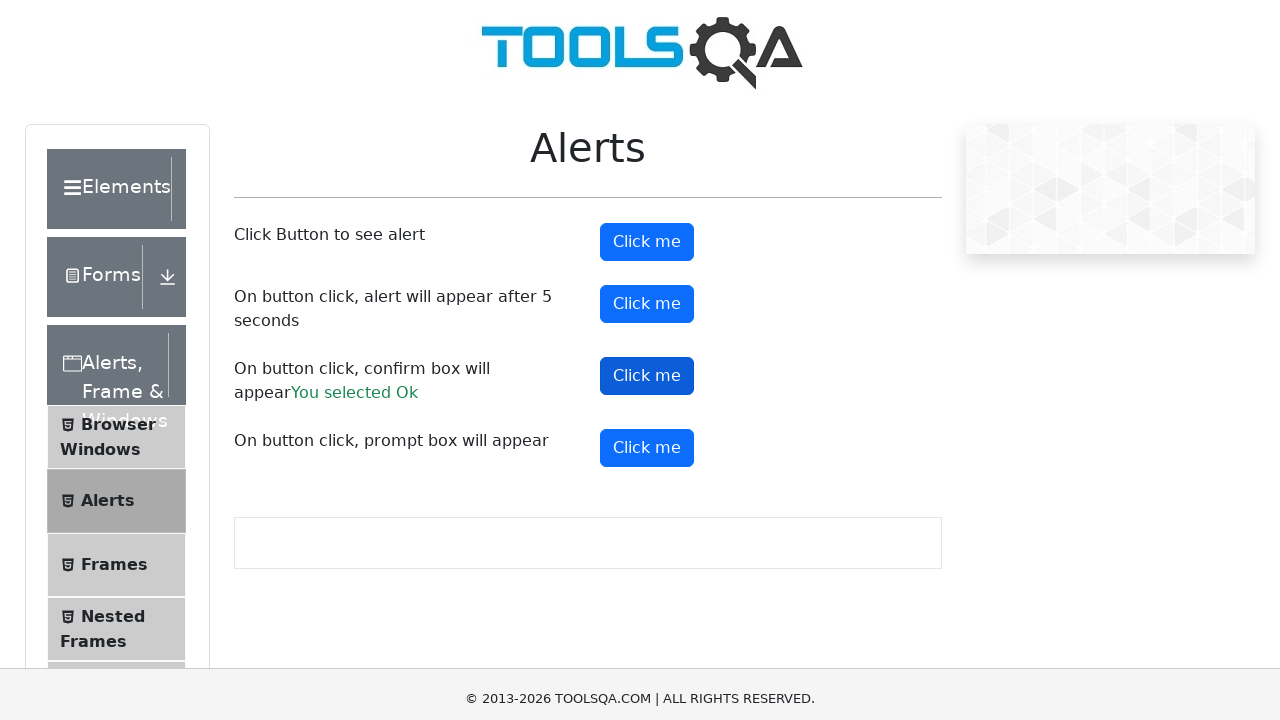

Set up dialog handler to accept prompt and enter text
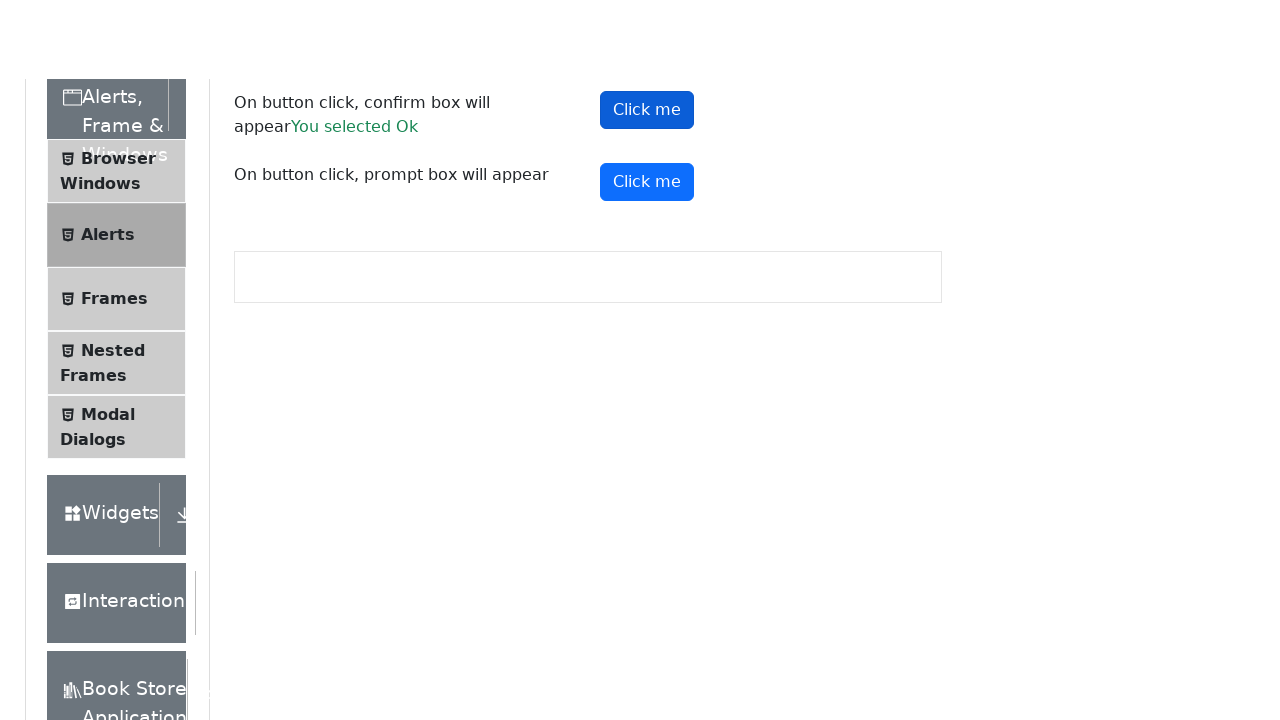

Clicked prompt button to trigger prompt dialog at (647, 54) on button#promtButton
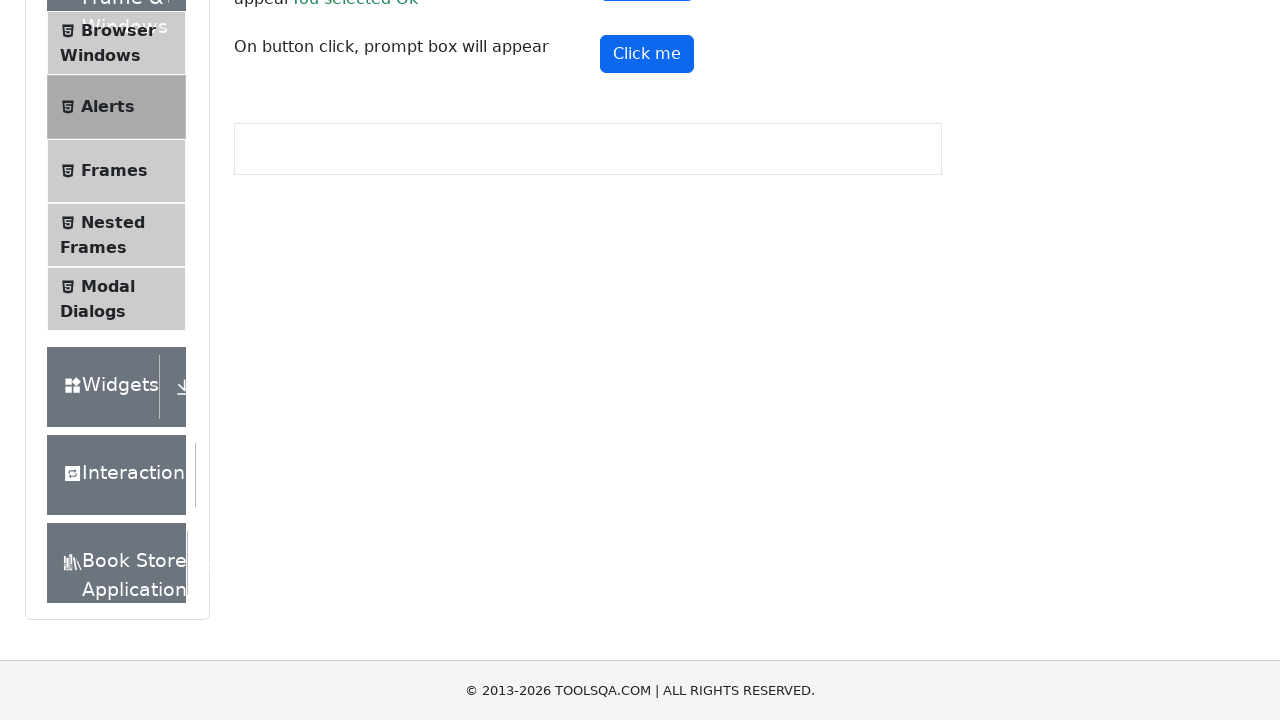

Waited for all alerts to be handled
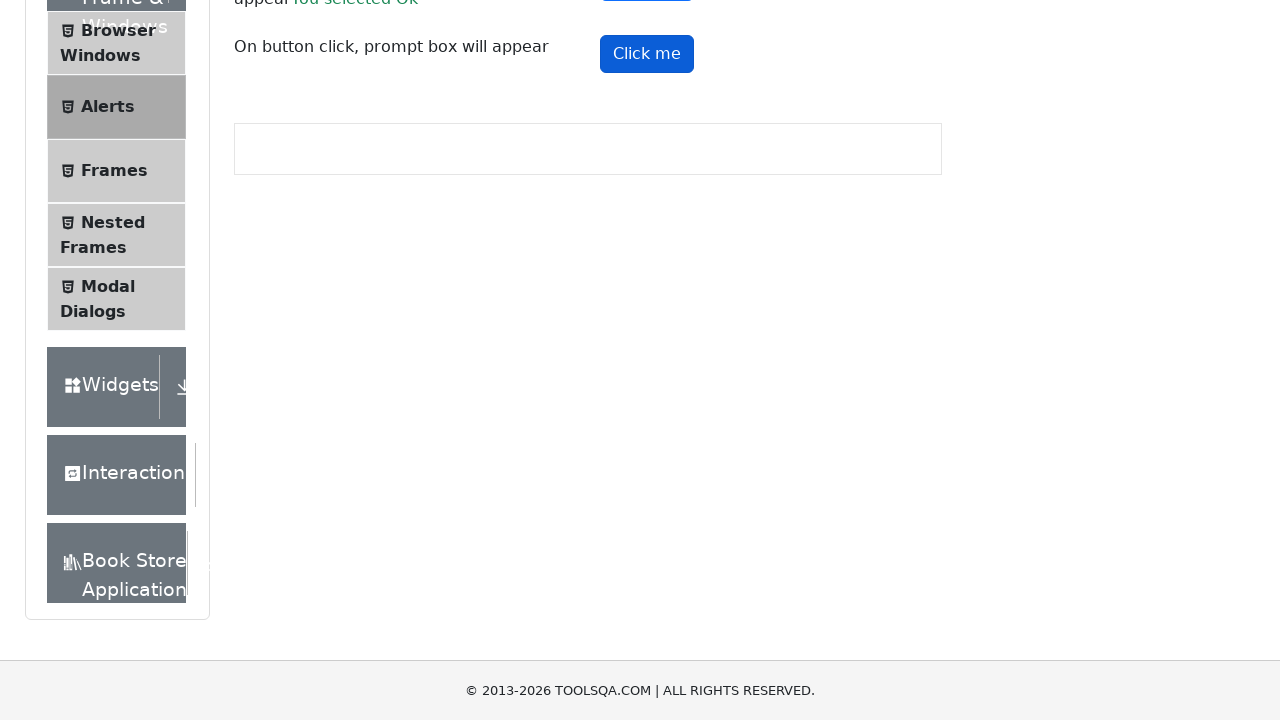

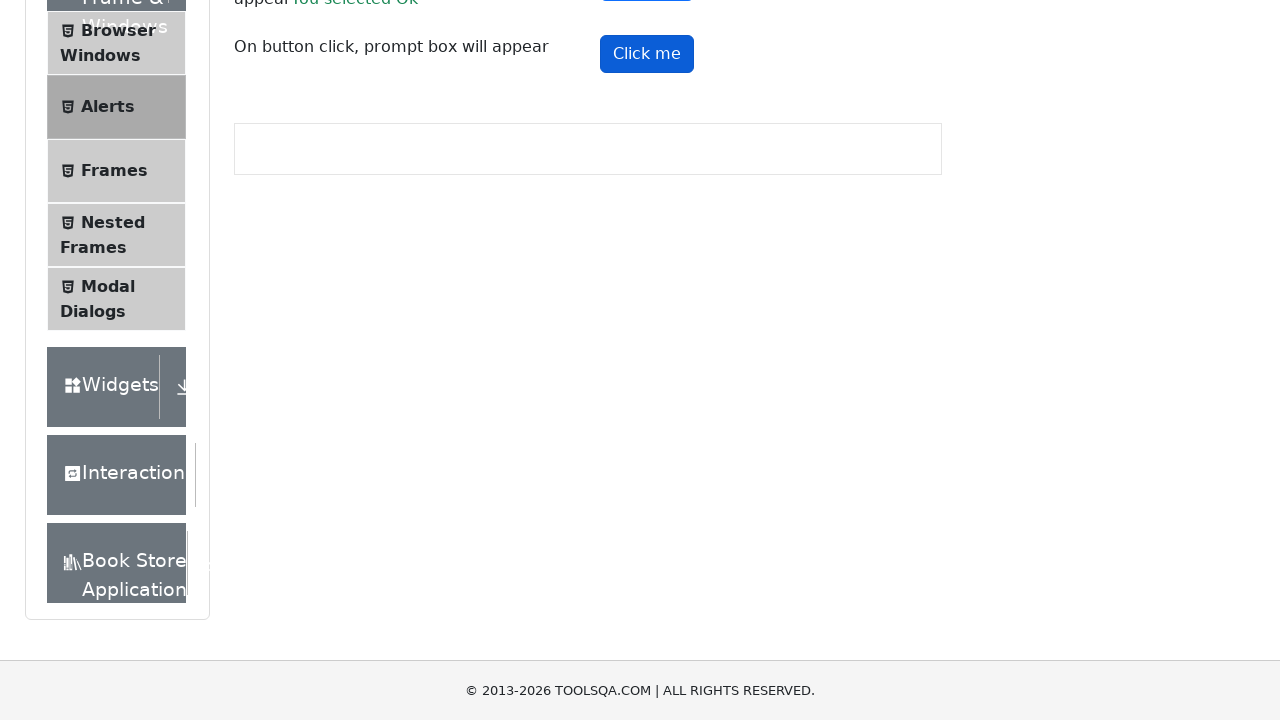